Tests the ability to open a new browser window, navigate to a different page in that window, and verify that two windows are open simultaneously.

Starting URL: https://the-internet.herokuapp.com

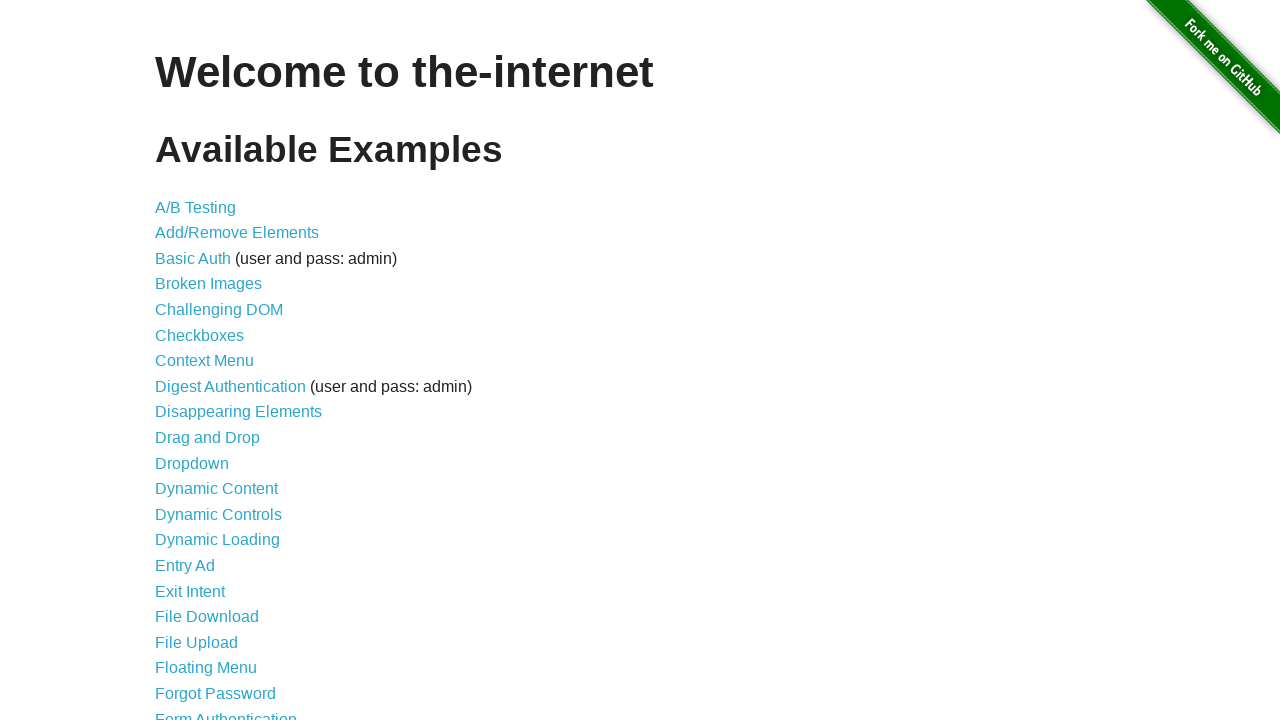

Opened a new browser window
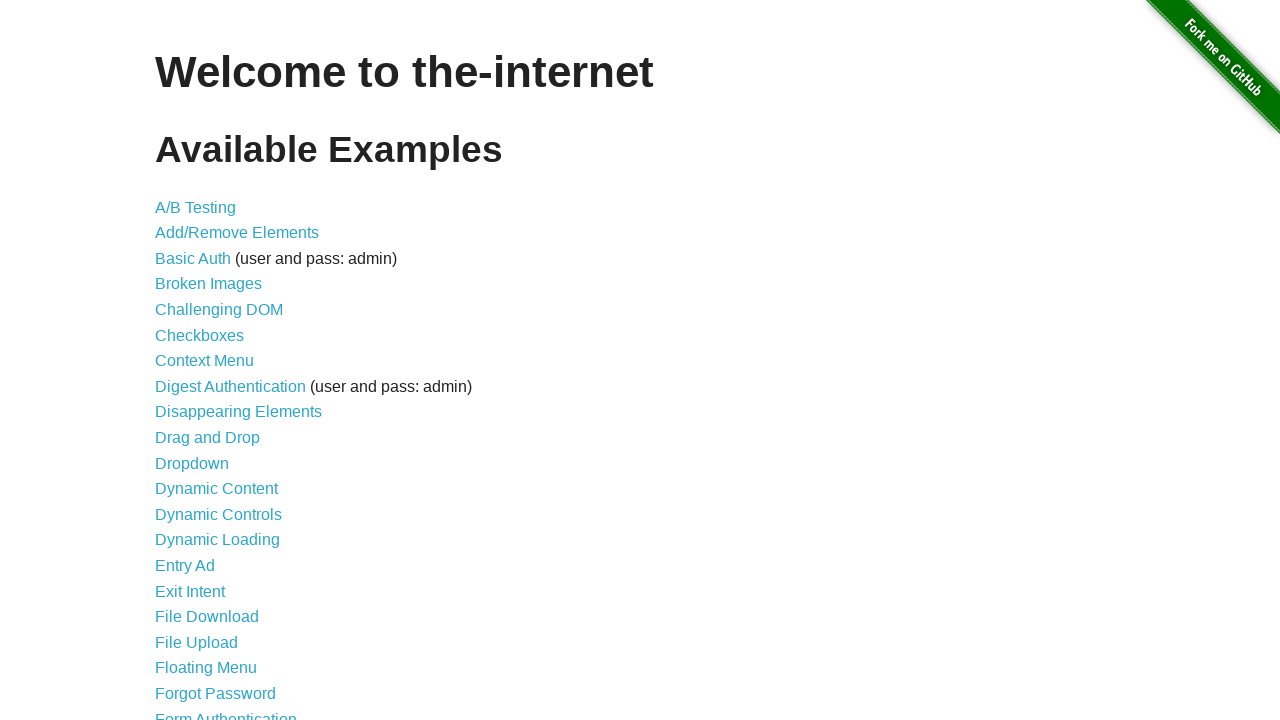

Navigated to typos page in new window
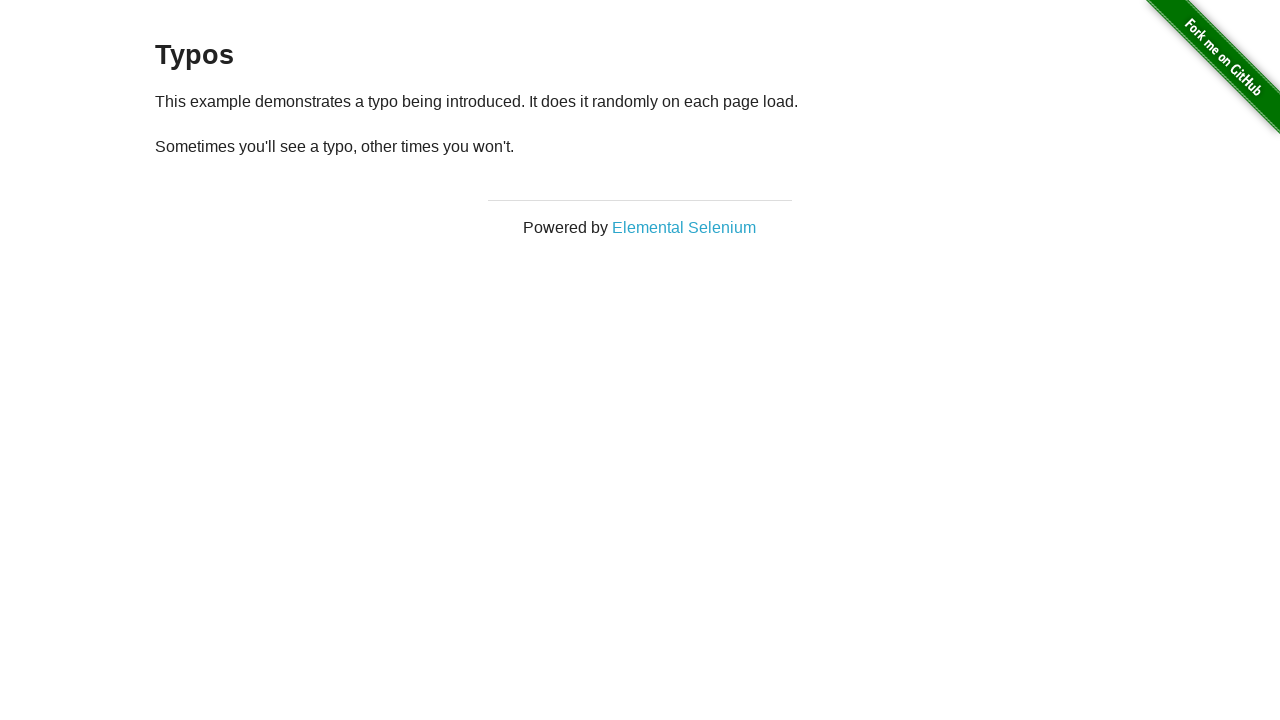

Verified 2 windows are open
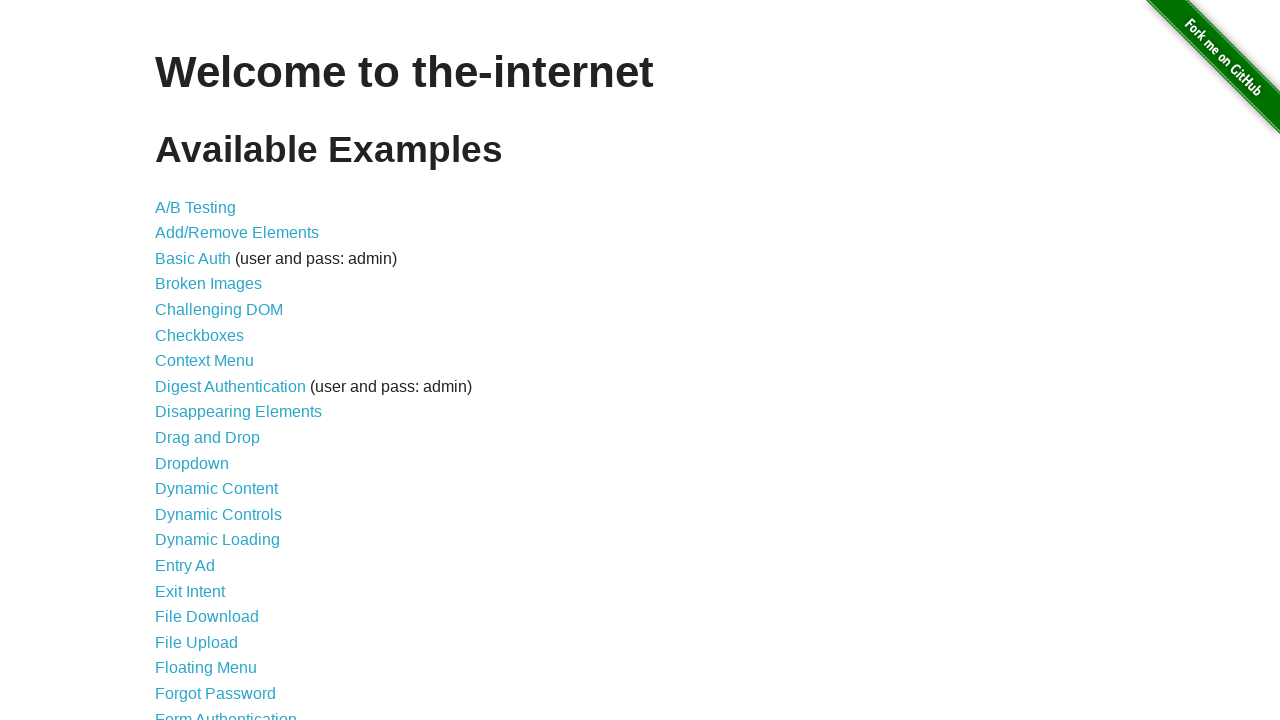

Assertion passed: exactly 2 windows are open
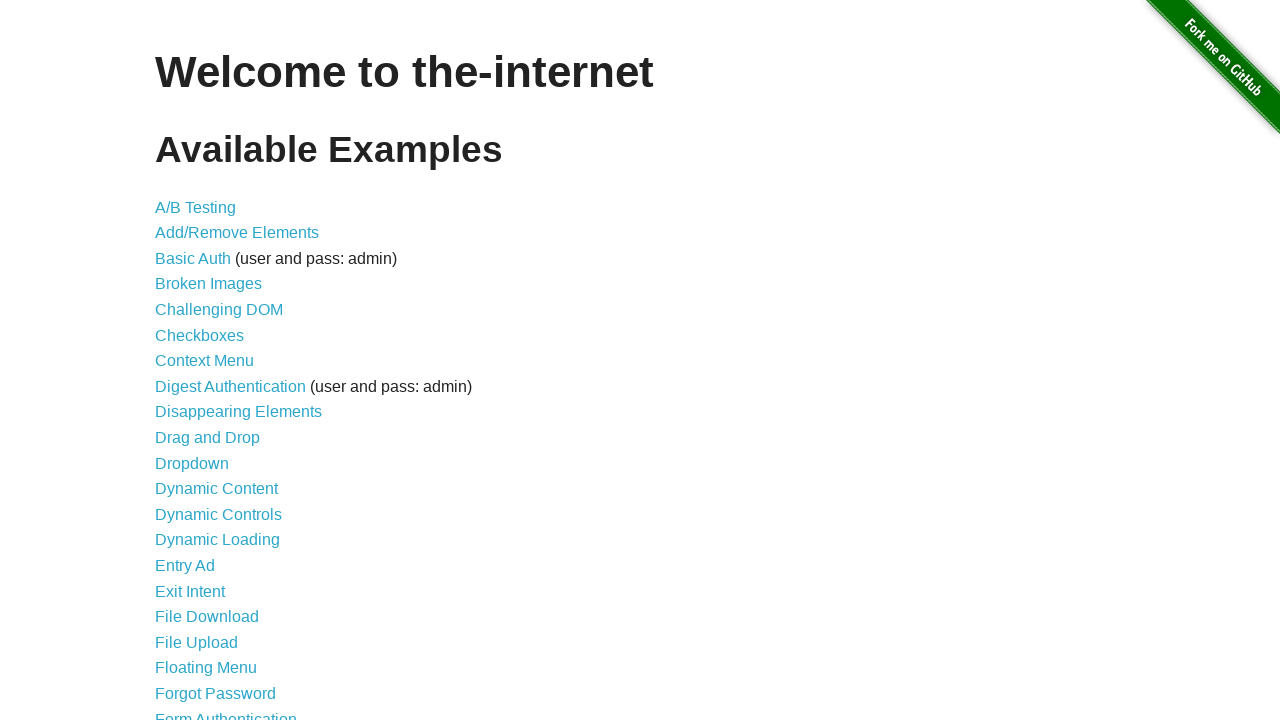

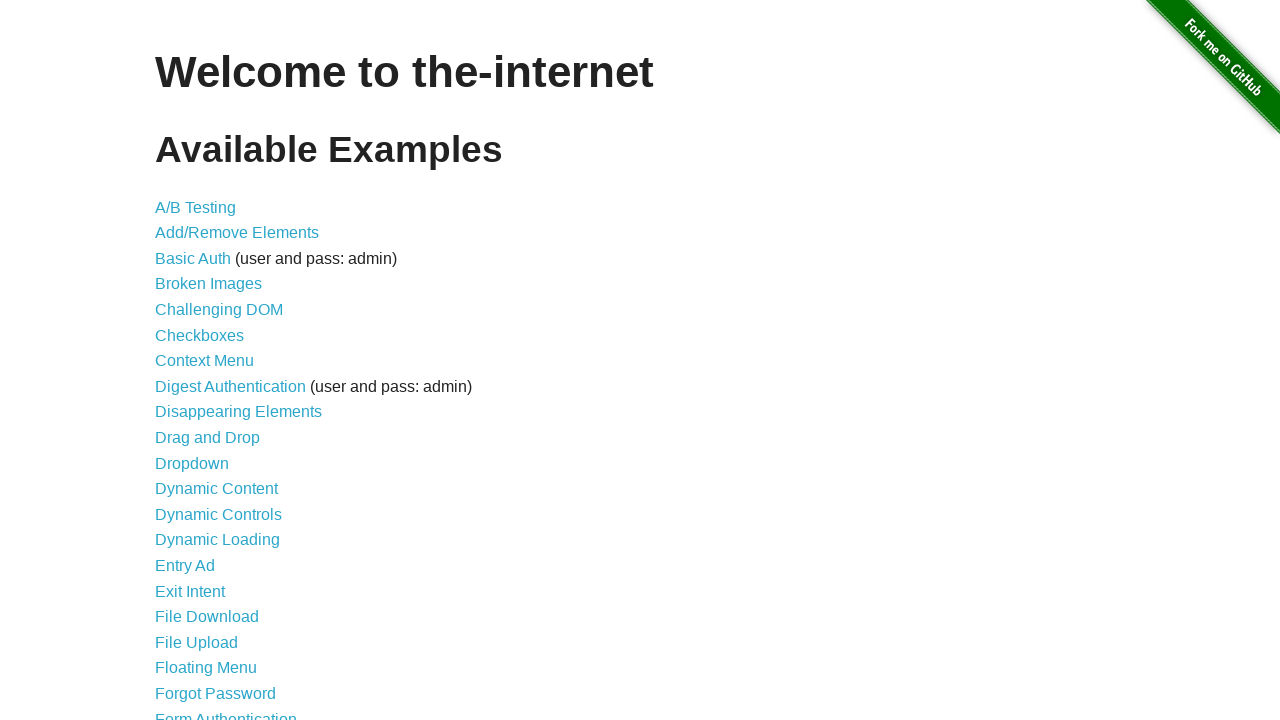